Tests key press detection by typing keys into an input field and verifying the displayed result

Starting URL: https://the-internet.herokuapp.com/key_presses

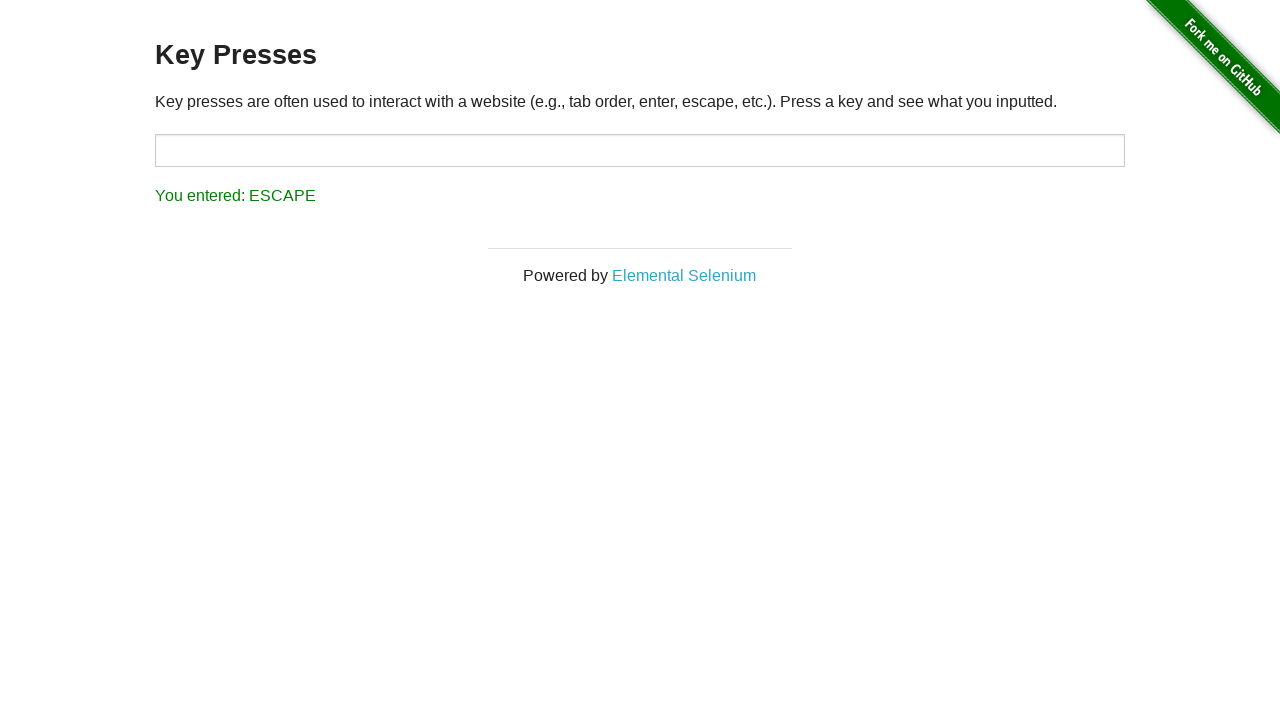

Waited for target input field to load
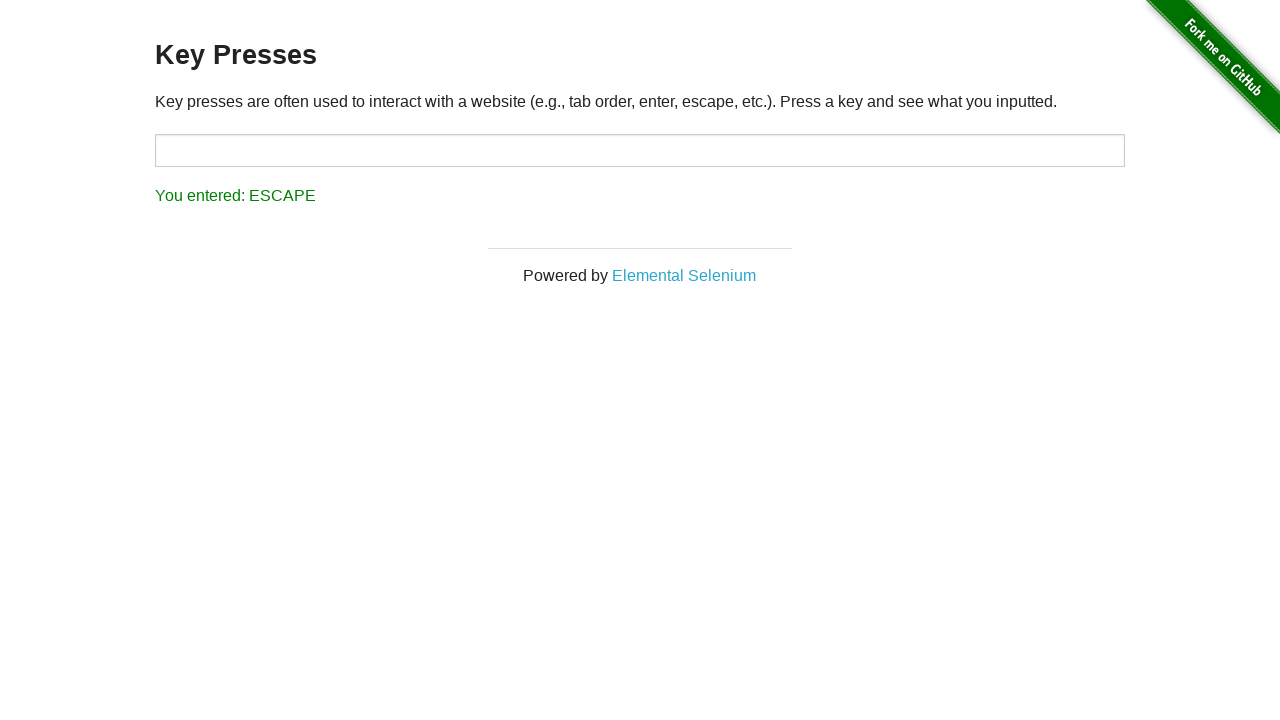

Typed 'q' key into input field on //*[@id='target']
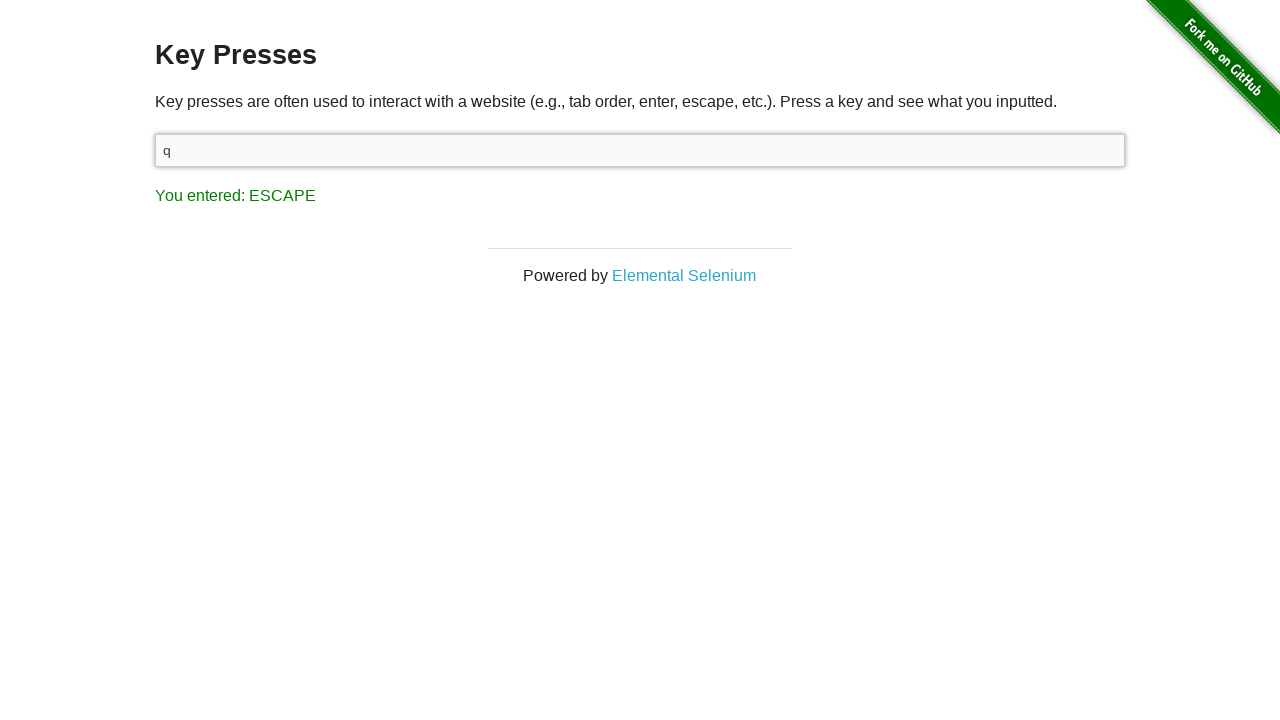

Typed 'qwerty' into input field on //*[@id='target']
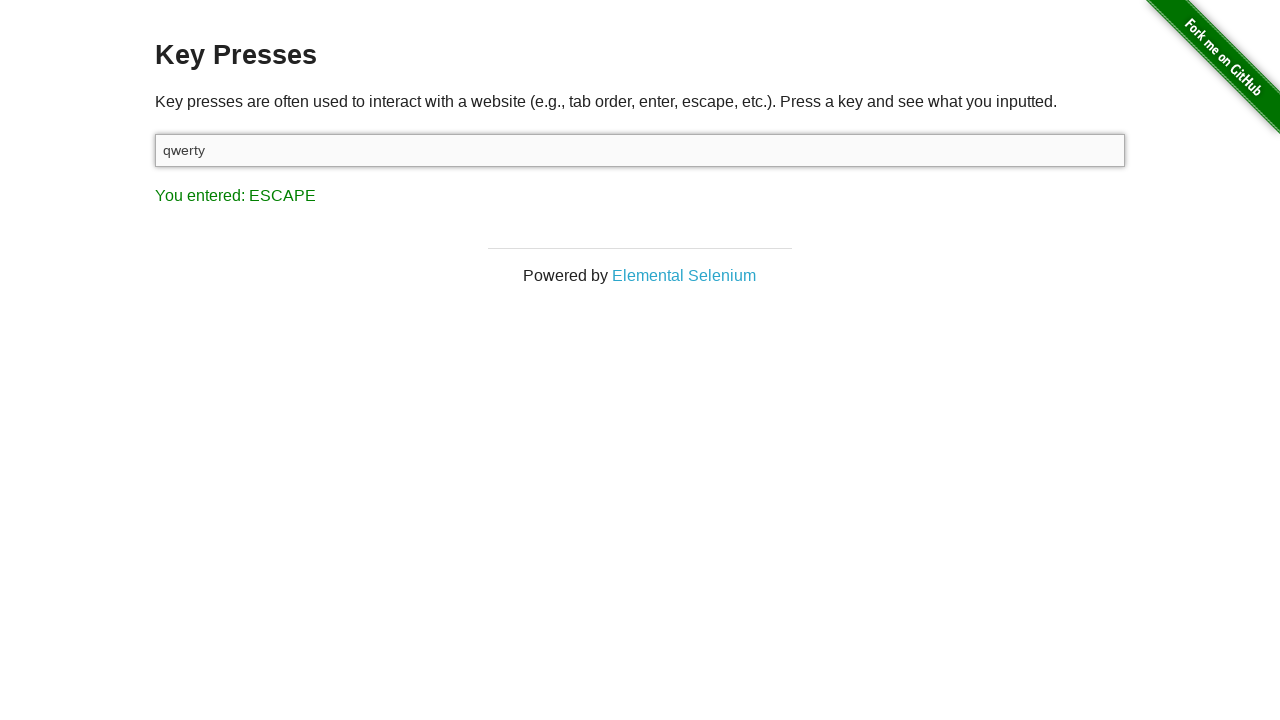

Clicked on target input field at (640, 150) on xpath=//*[@id='target']
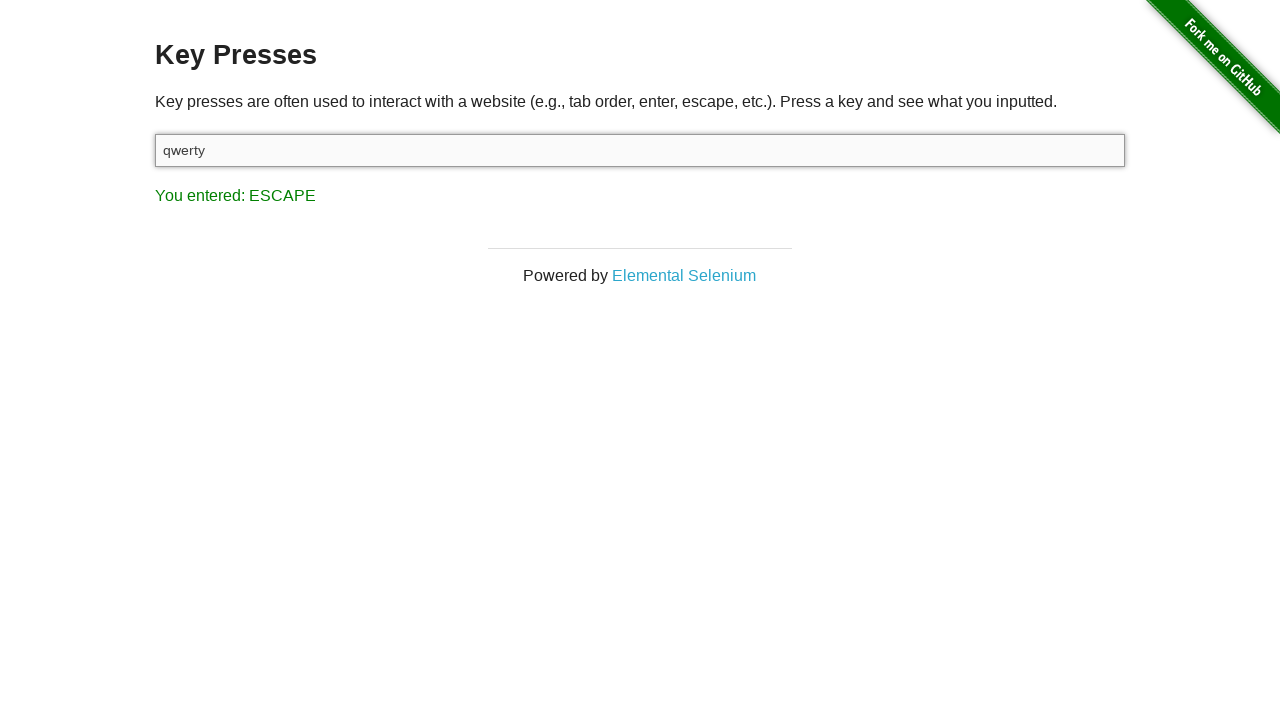

Pressed Control+A to select all text
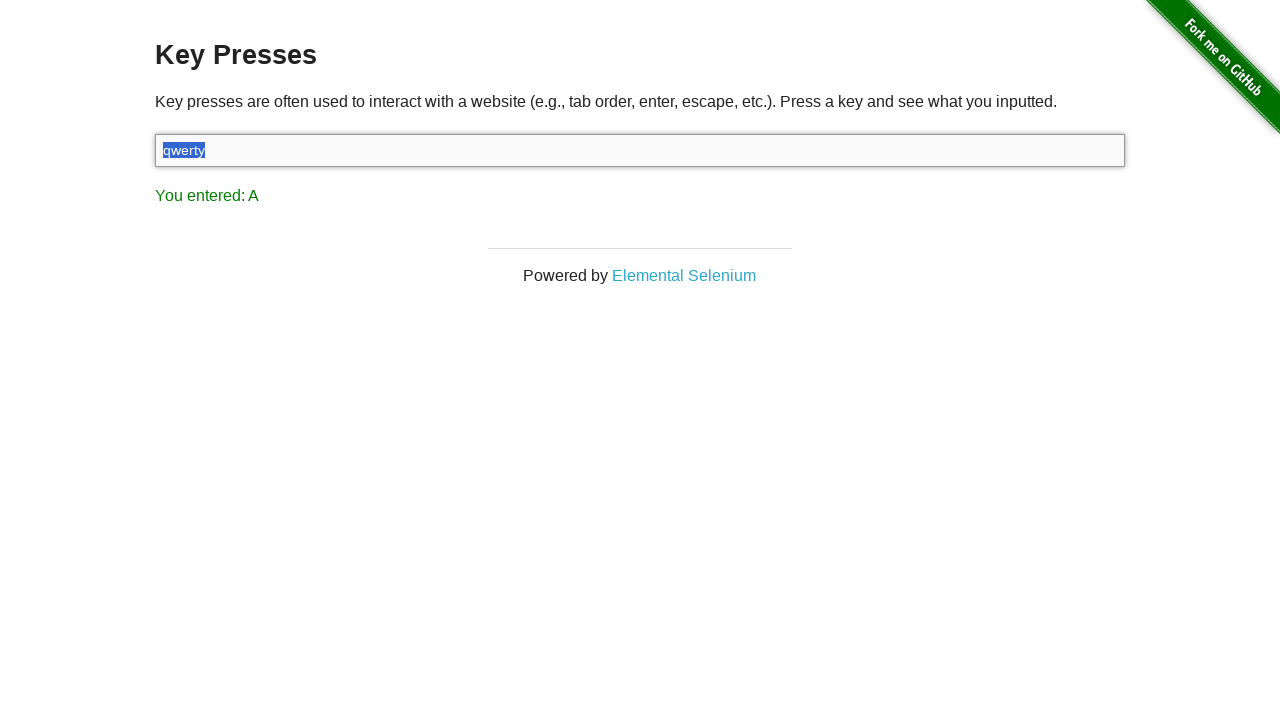

Pressed Backspace to delete selected text
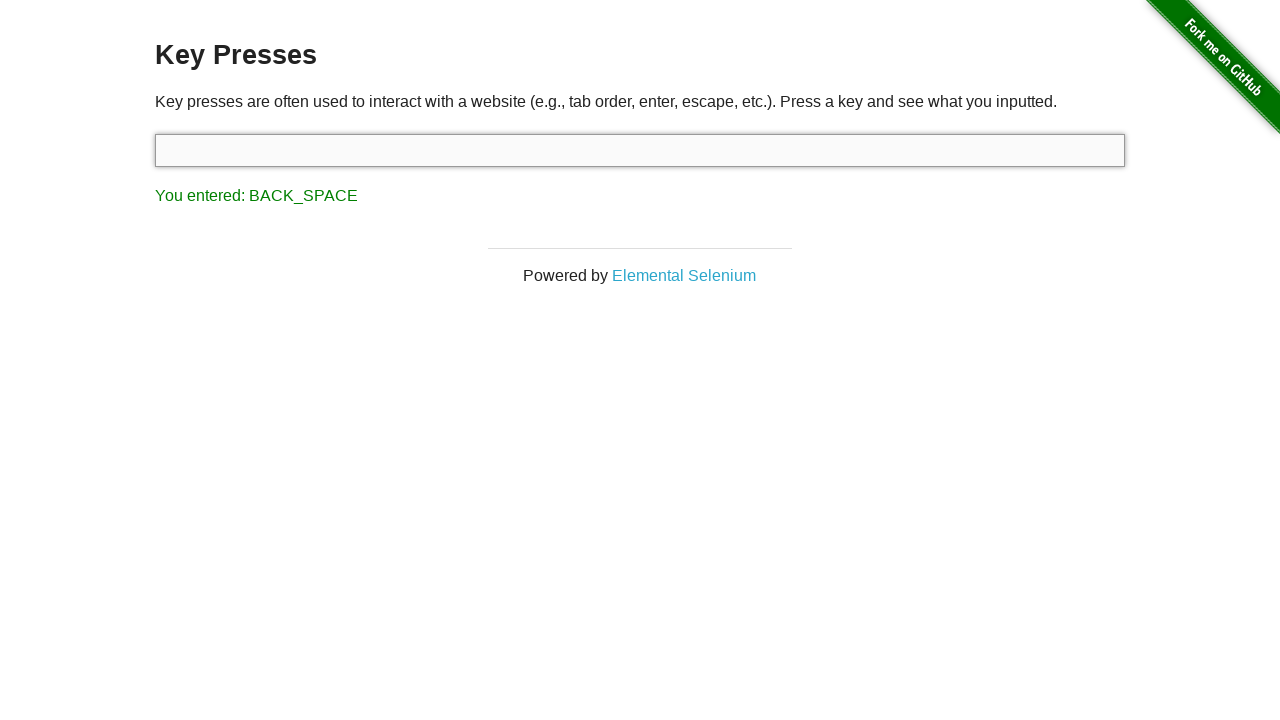

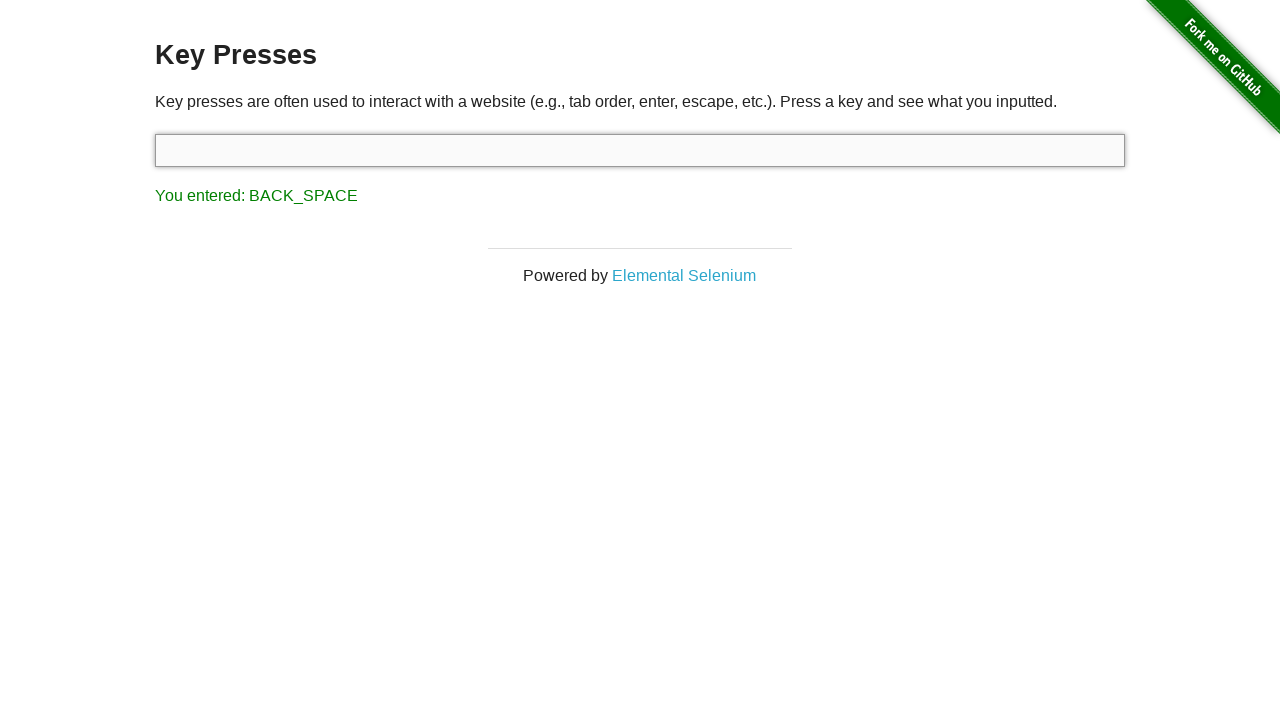